Tests the search functionality on Tabelog (Japanese restaurant review site) by entering a search keyword and navigating through paginated results using the next page button.

Starting URL: https://tabelog.com/

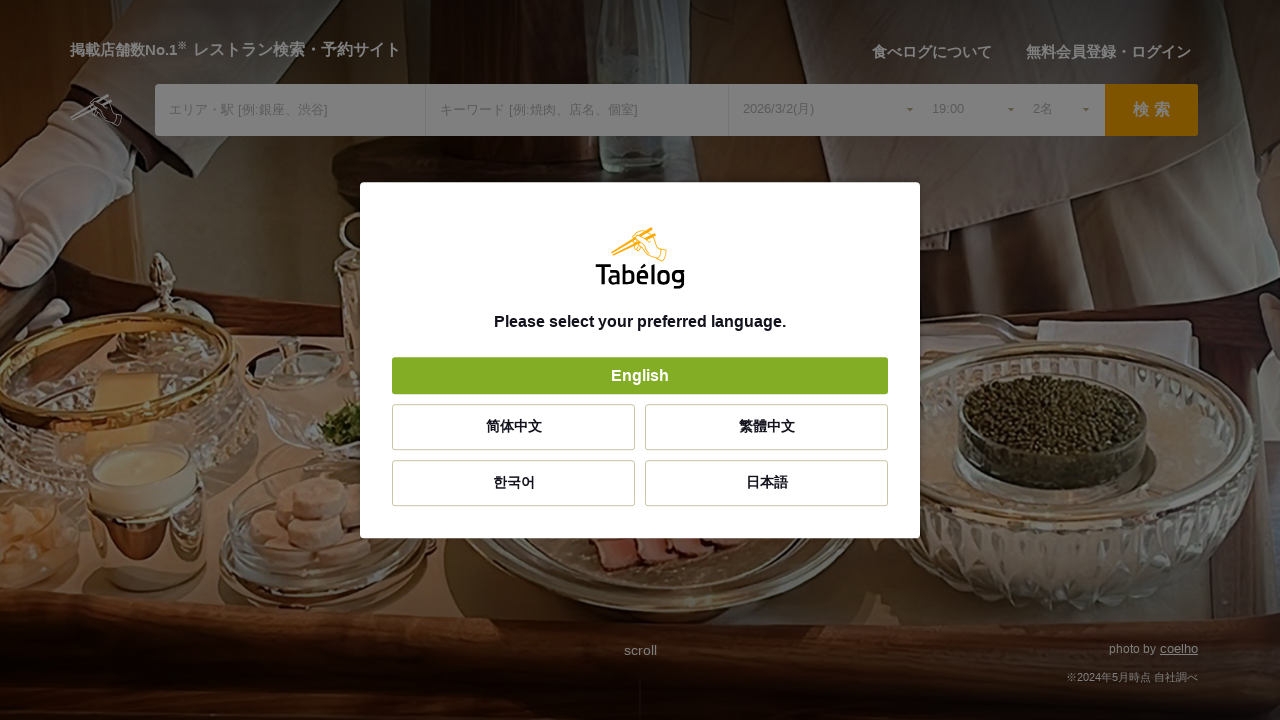

Filled search box with '焼肉' (yakiniku/grilled meat) on #sk
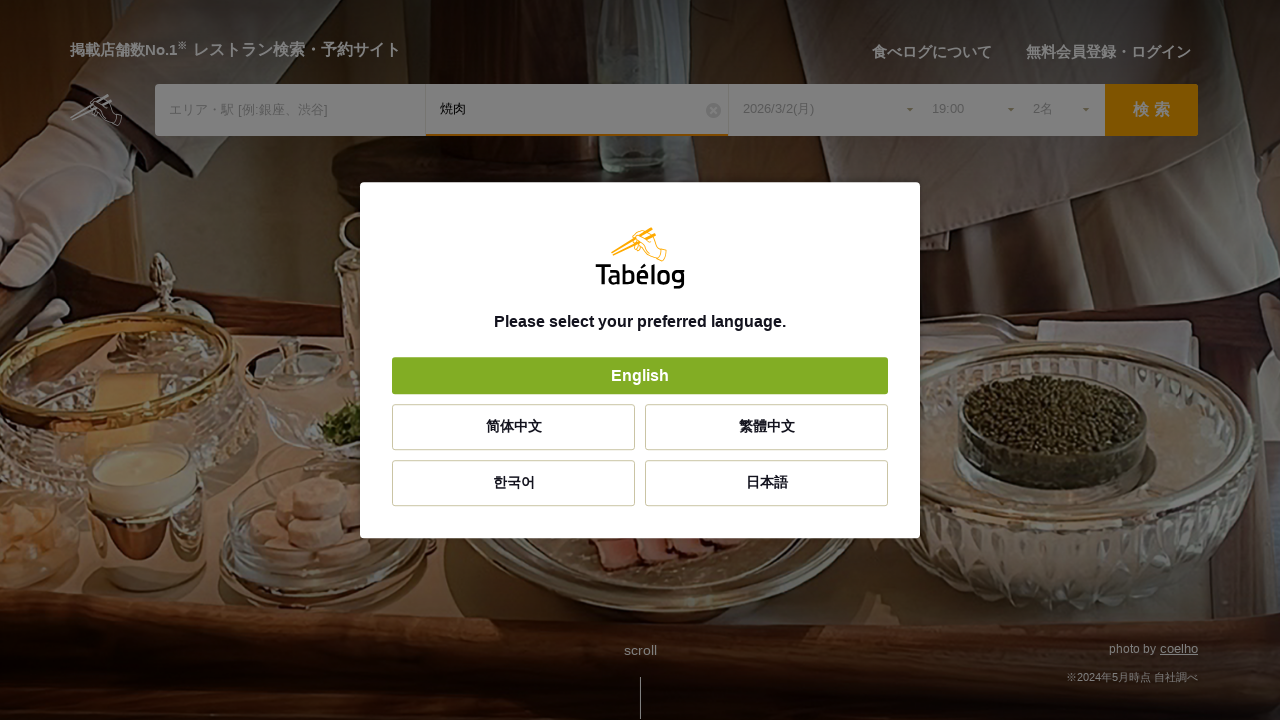

Pressed Enter to submit search on #sk
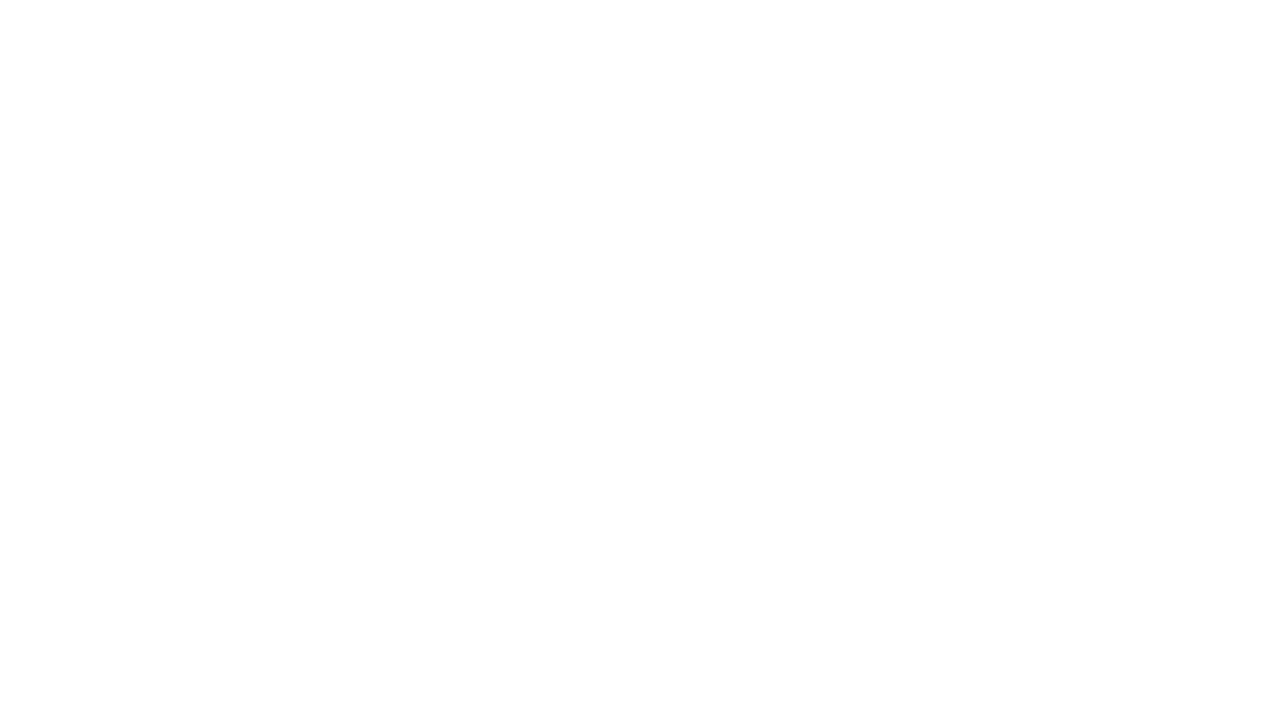

Search results page loaded
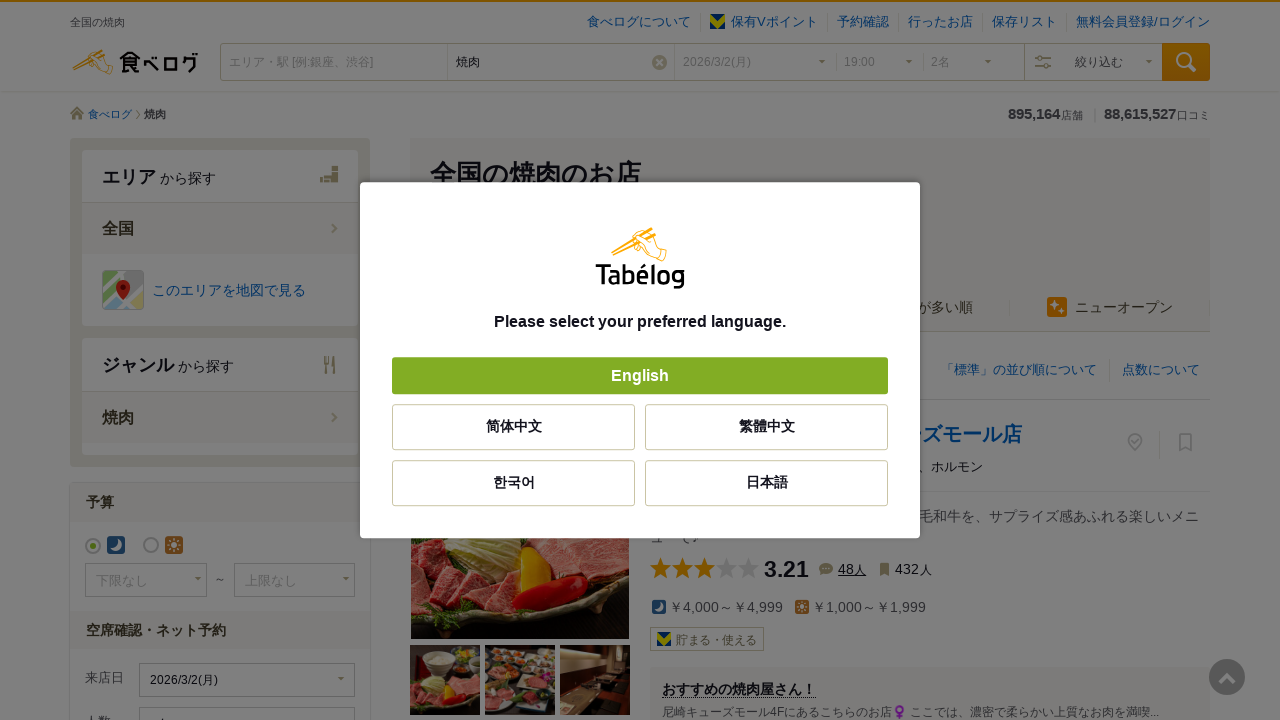

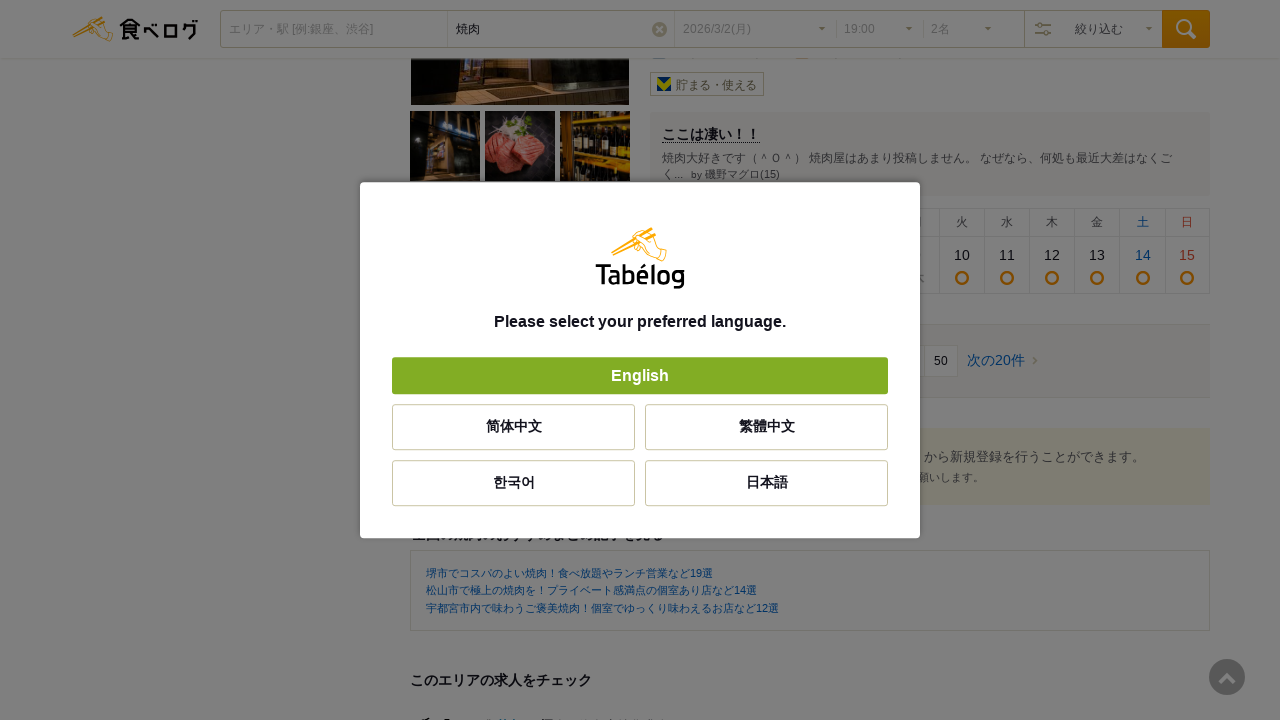